Tests alert handling functionality by clicking a button that triggers an alert dialog and then accepting/dismissing the alert

Starting URL: https://formy-project.herokuapp.com/switch-window

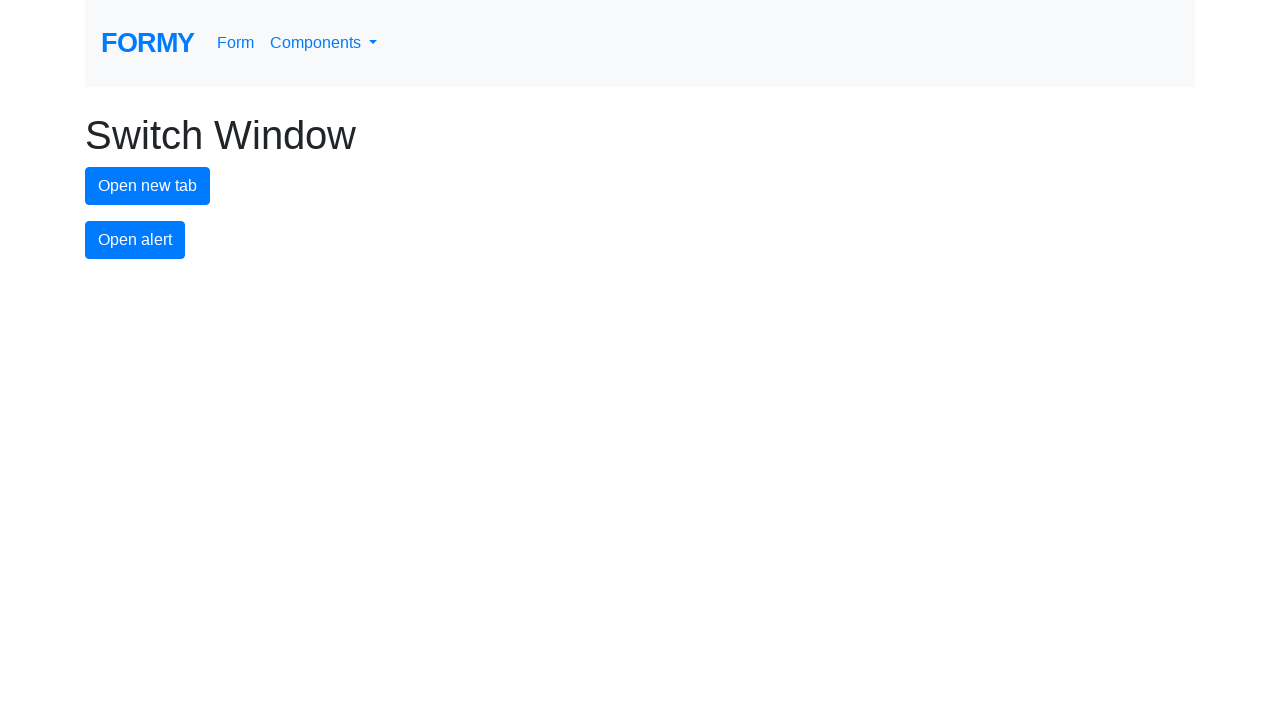

Clicked alert button to trigger alert dialog at (135, 240) on #alert-button
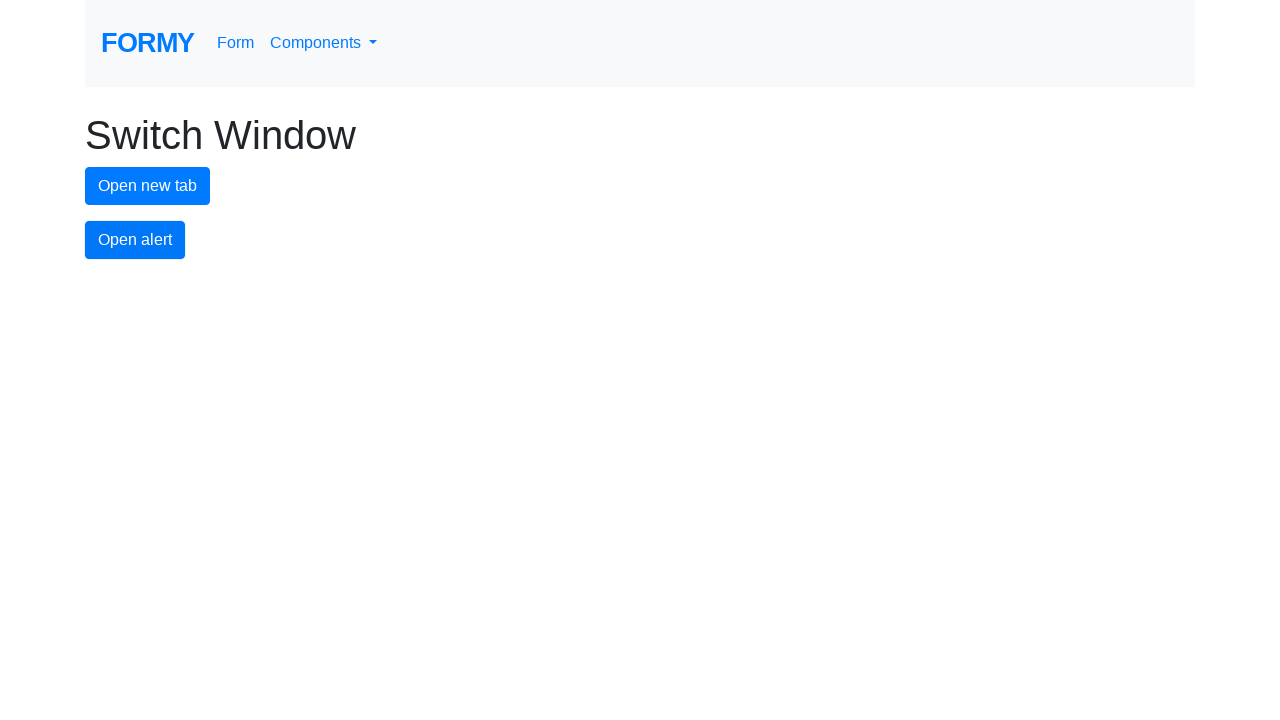

Set up dialog handler to accept alerts
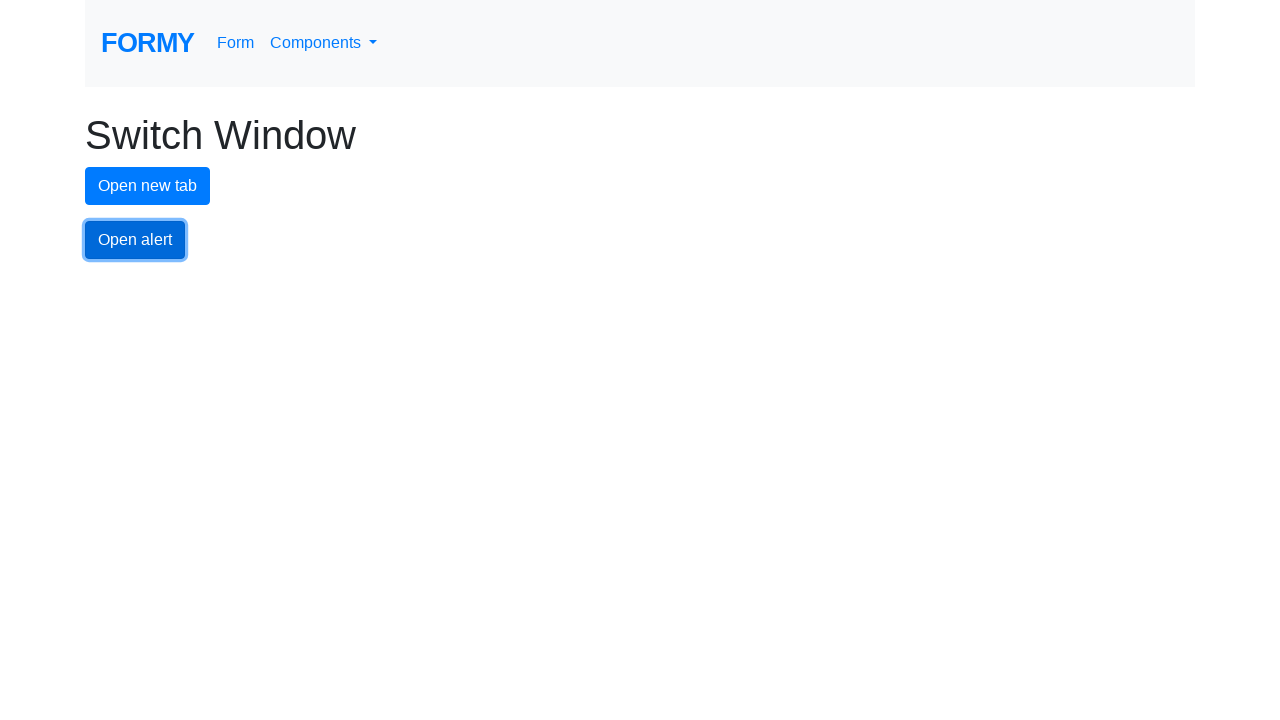

Clicked alert button again to trigger alert dialog at (135, 240) on #alert-button
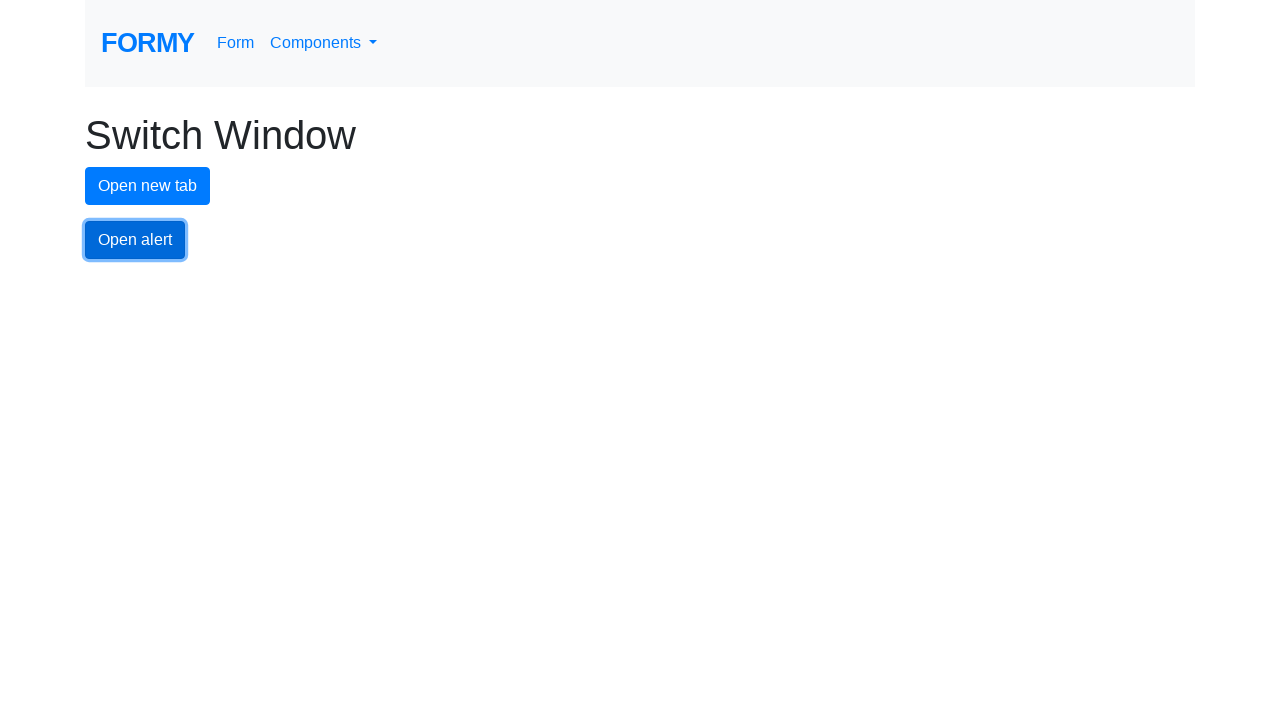

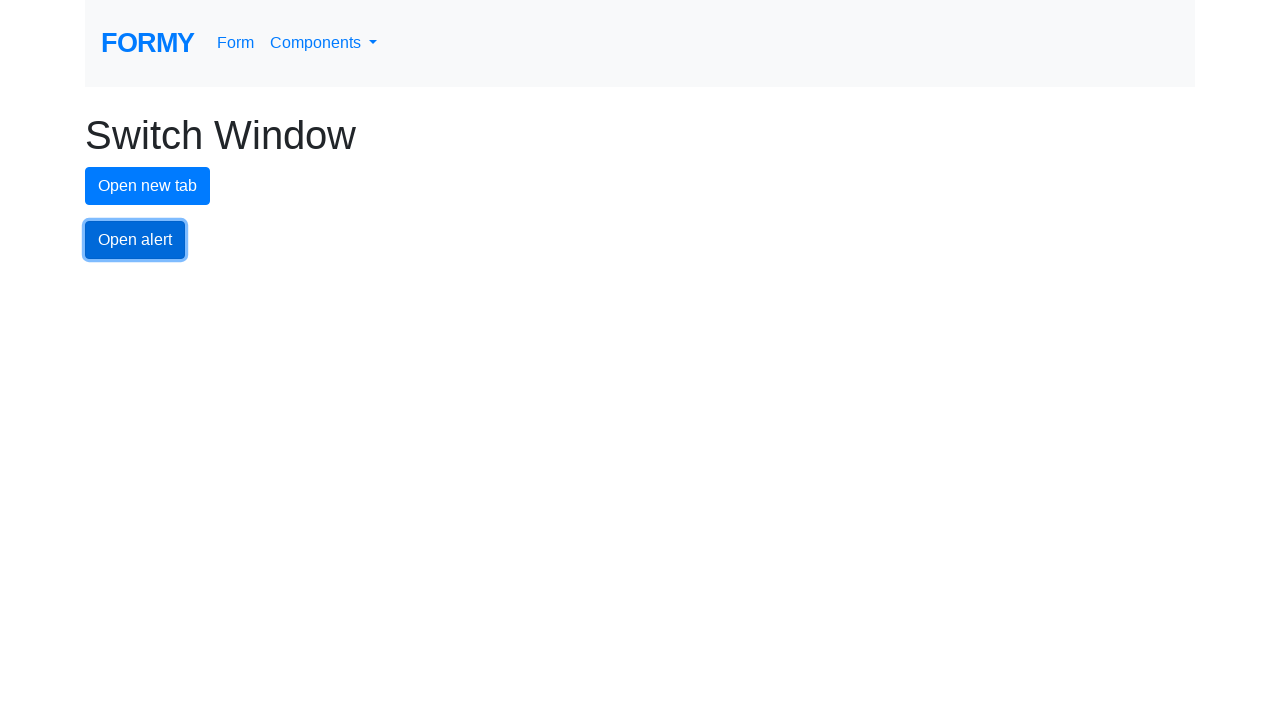